Tests JavaScript alert handling by triggering a confirm alert and dismissing it

Starting URL: https://the-internet.herokuapp.com/javascript_alerts

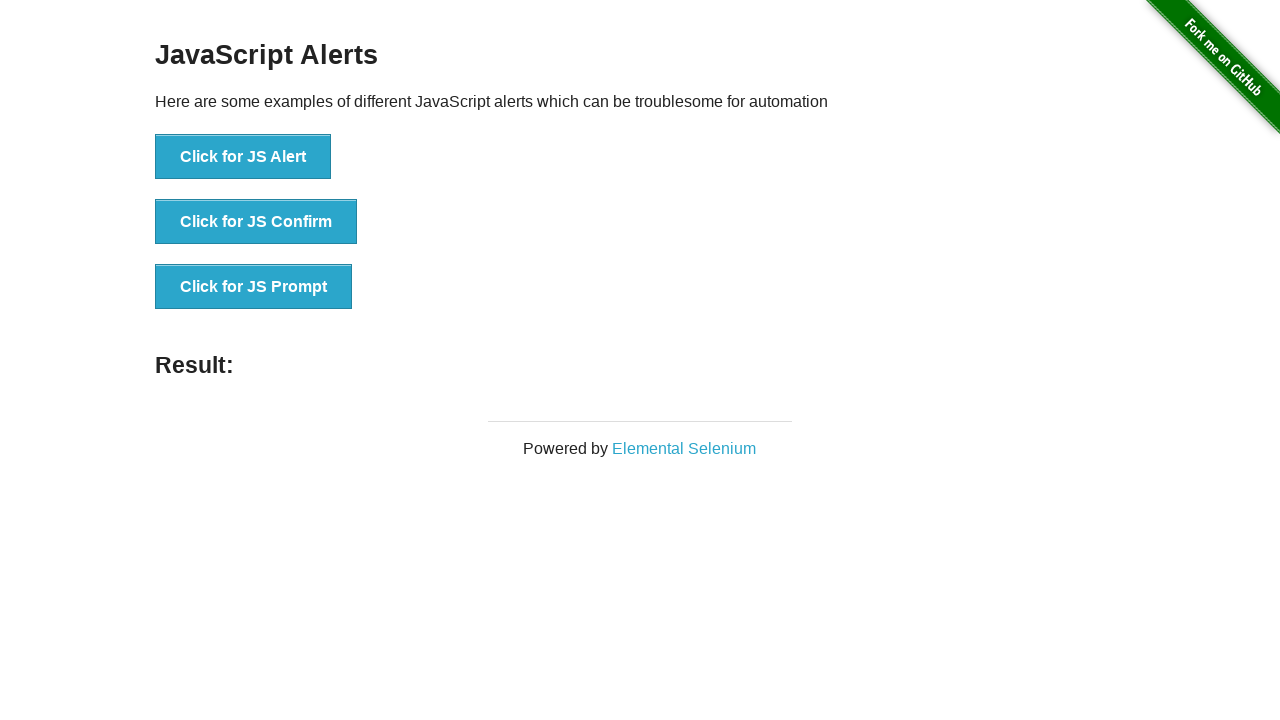

Clicked the 'Click for JS Confirm' button to trigger a JavaScript confirm alert at (256, 222) on xpath=//button[text()='Click for JS Confirm']
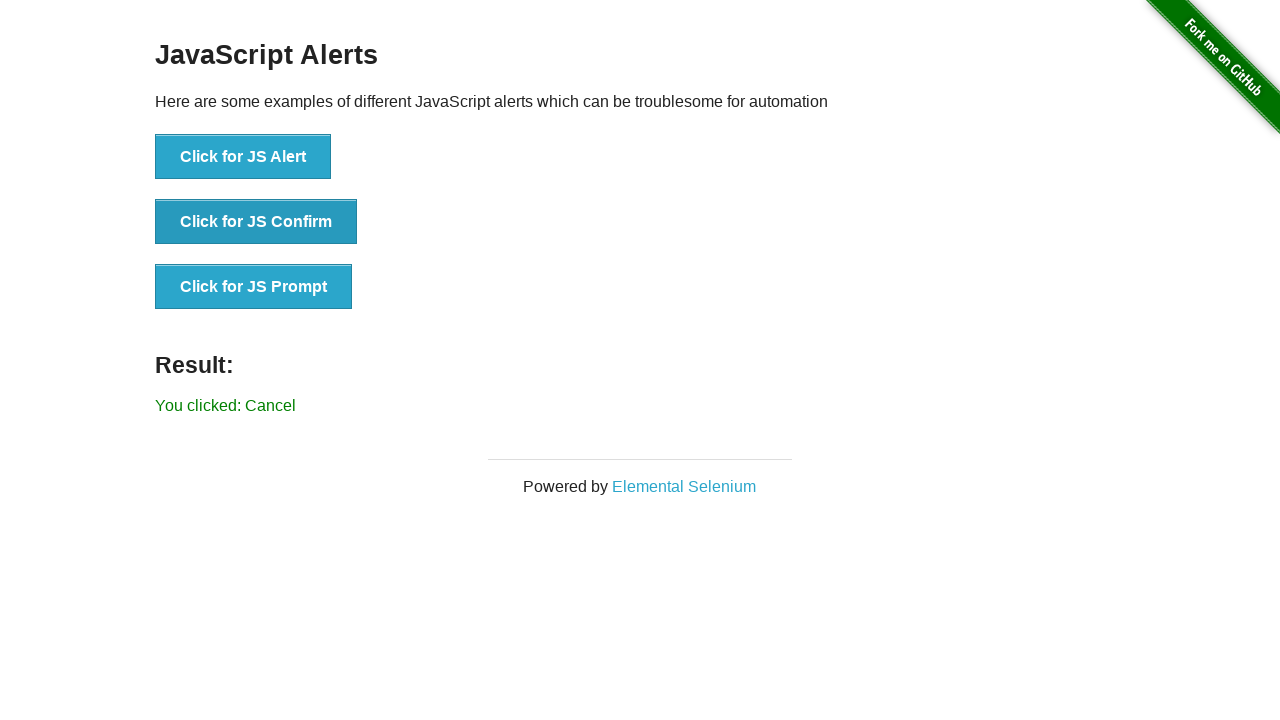

Set up dialog handler to dismiss the confirm alert
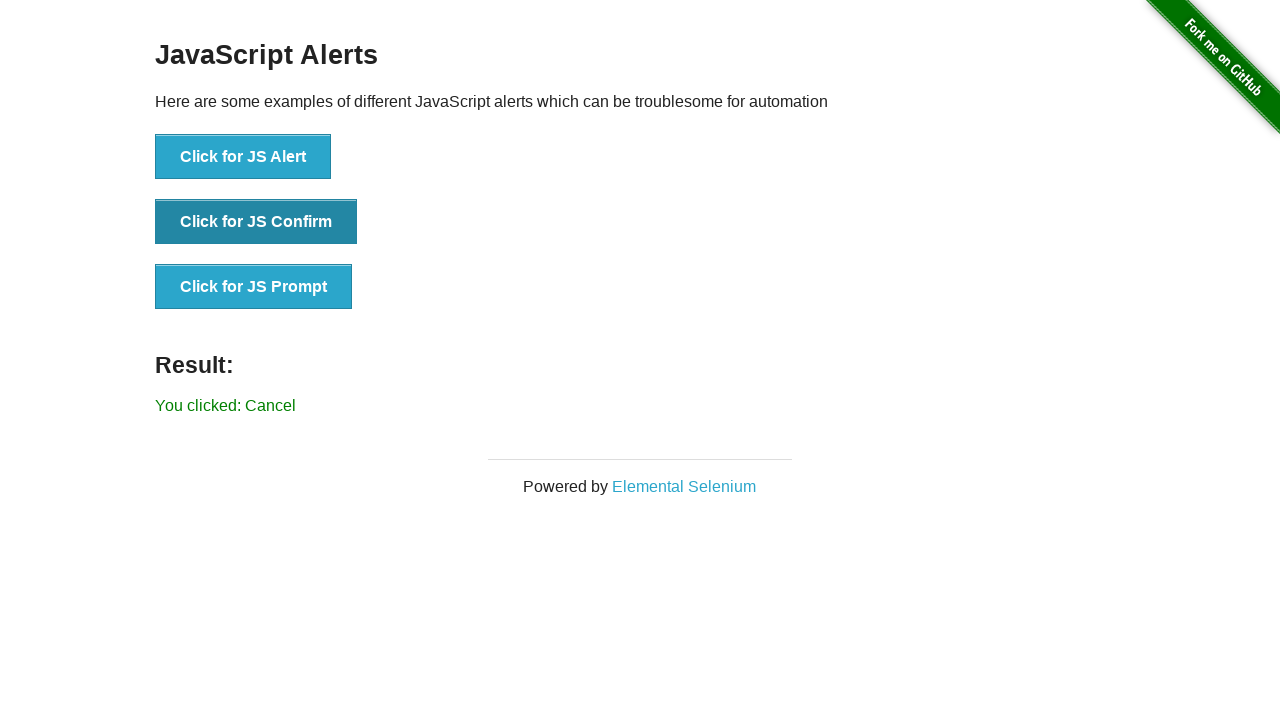

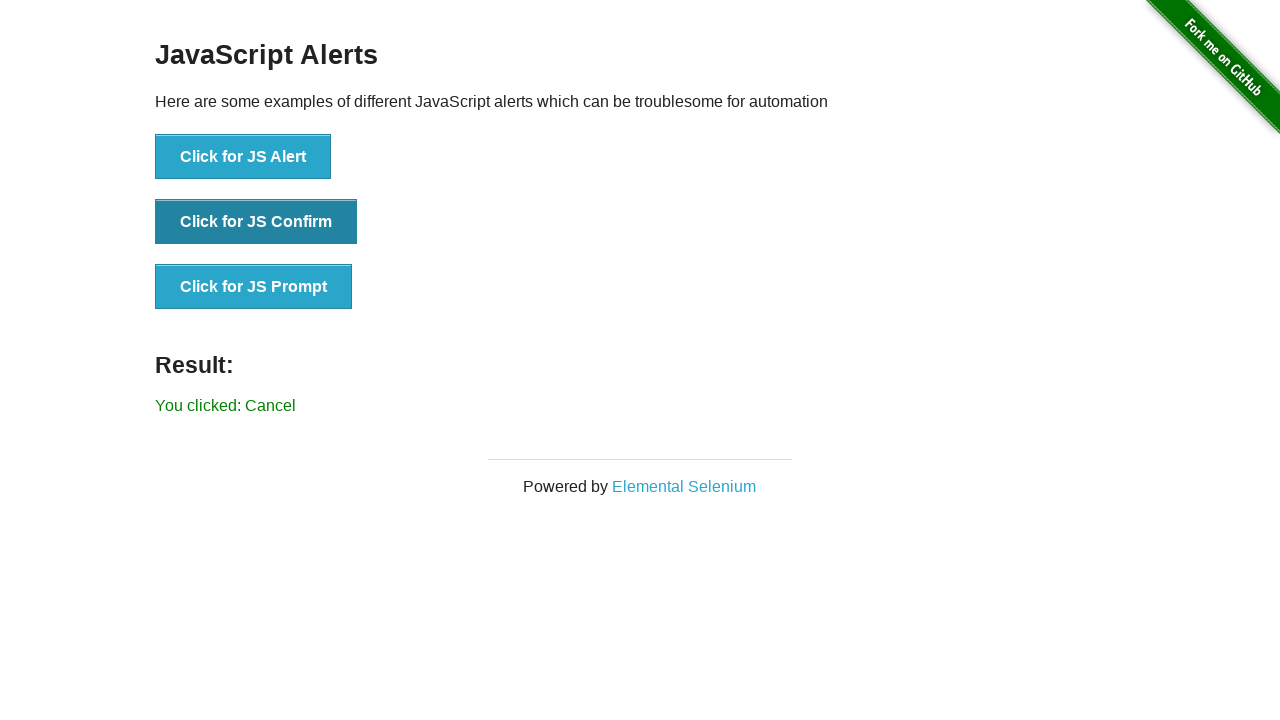